Tests regular click functionality on the Click Me button

Starting URL: https://demoqa.com/elements

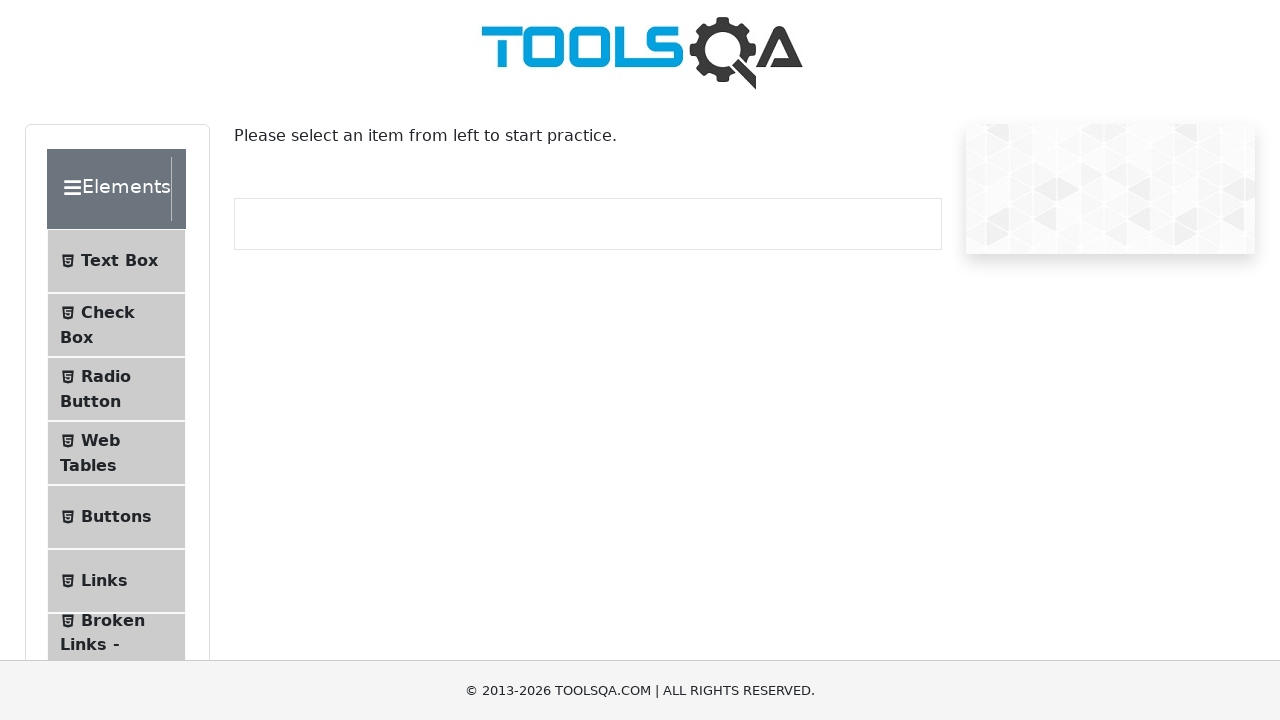

Clicked on Buttons menu item at (116, 517) on li >> internal:has-text="Buttons"i
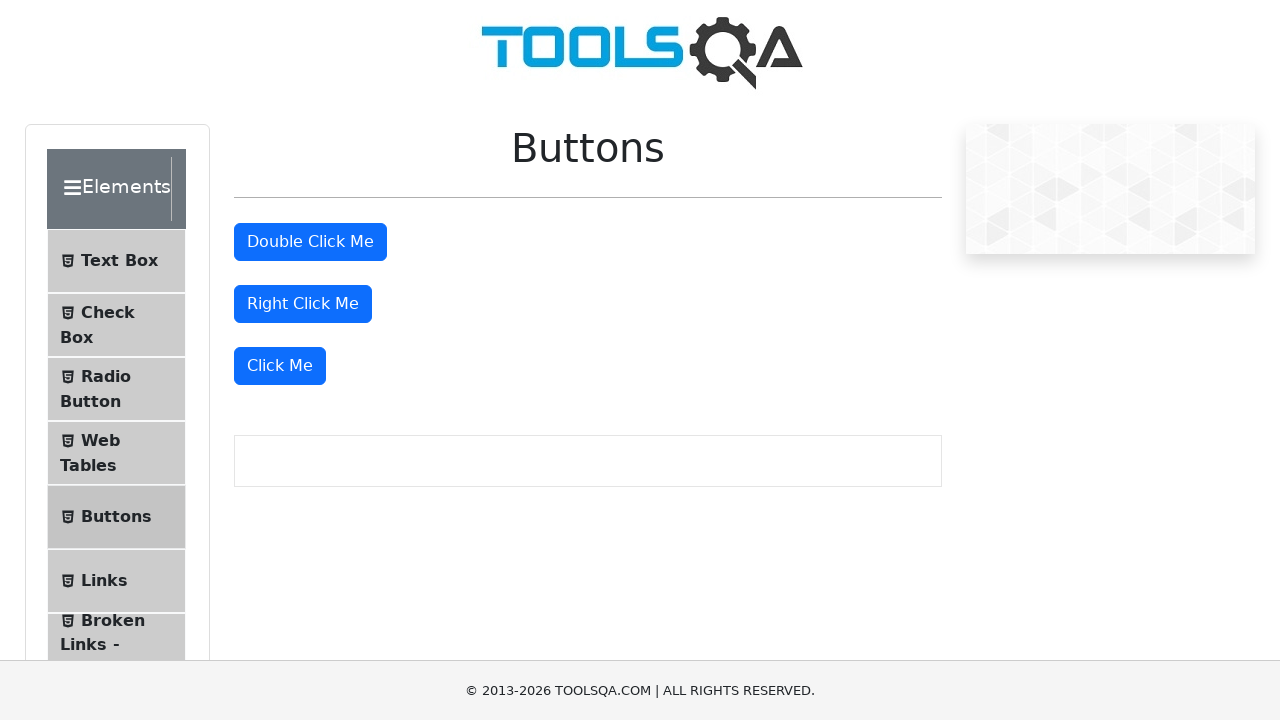

Right-clicked on Click Me button (should not trigger message) at (280, 366) on internal:role=button[name="Click Me"s]
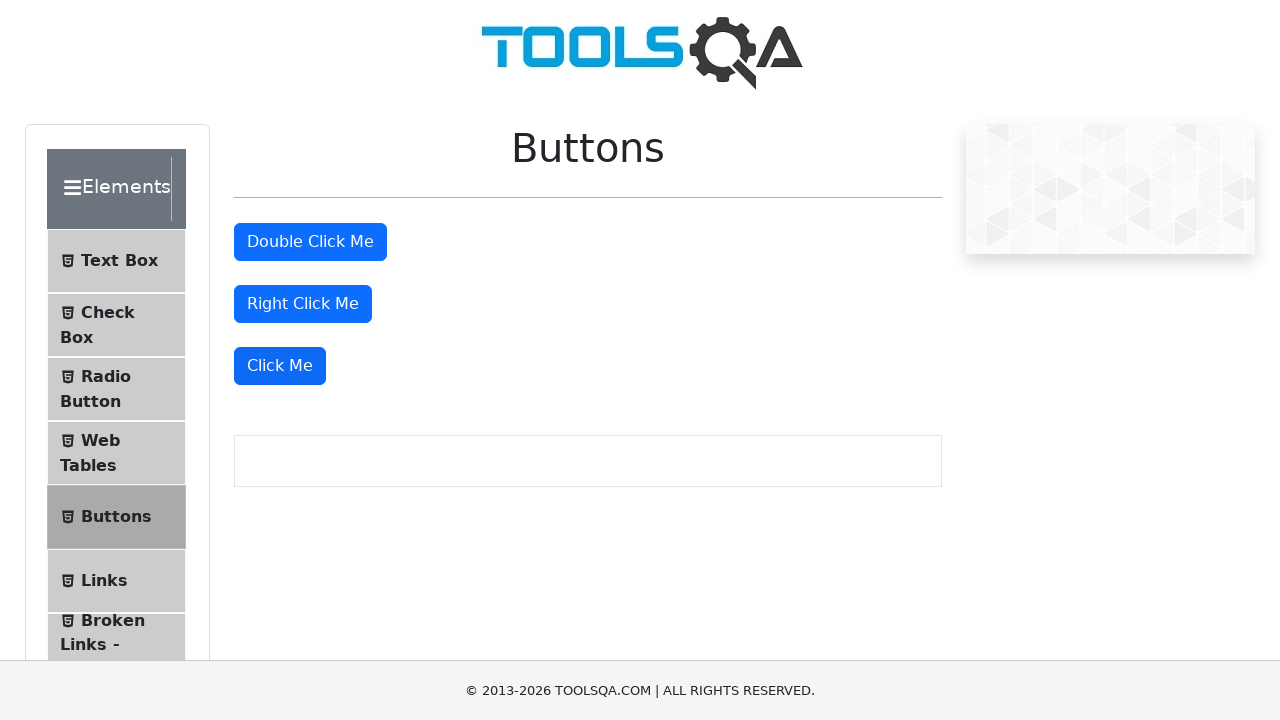

Performed regular left click on Click Me button at (280, 366) on internal:role=button[name="Click Me"s]
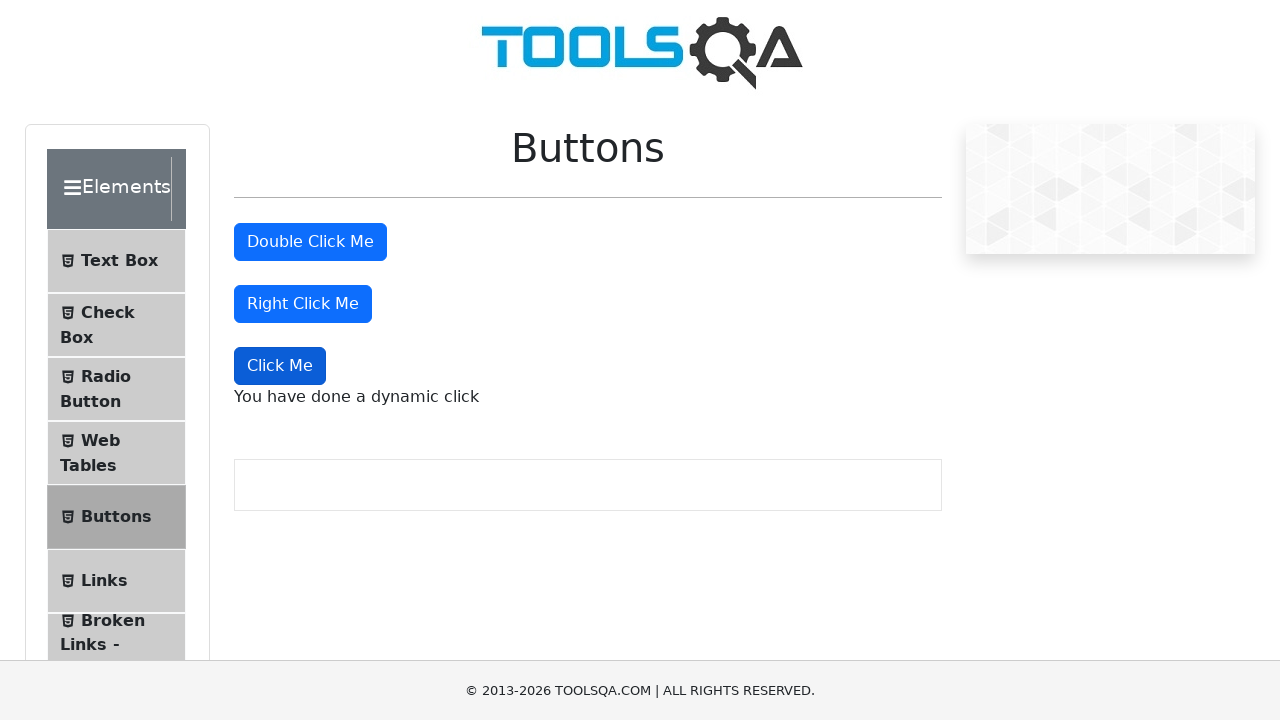

Success message appeared: 'You have done a dynamic click'
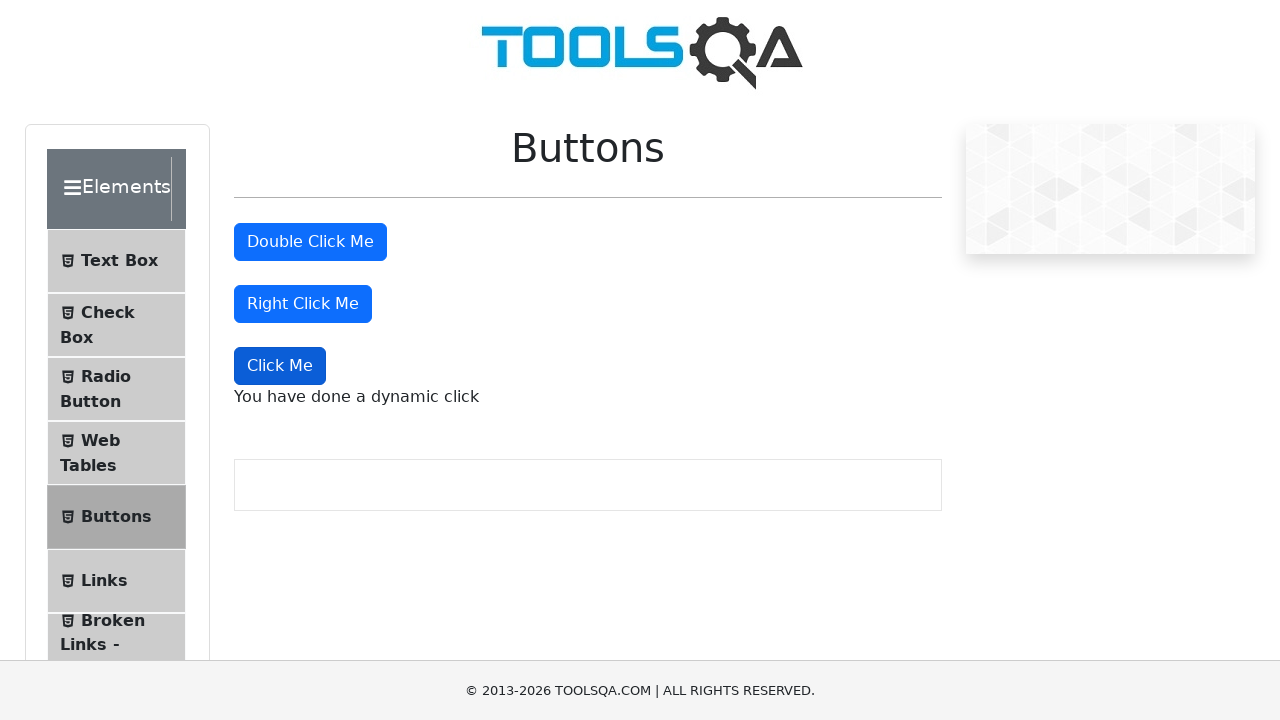

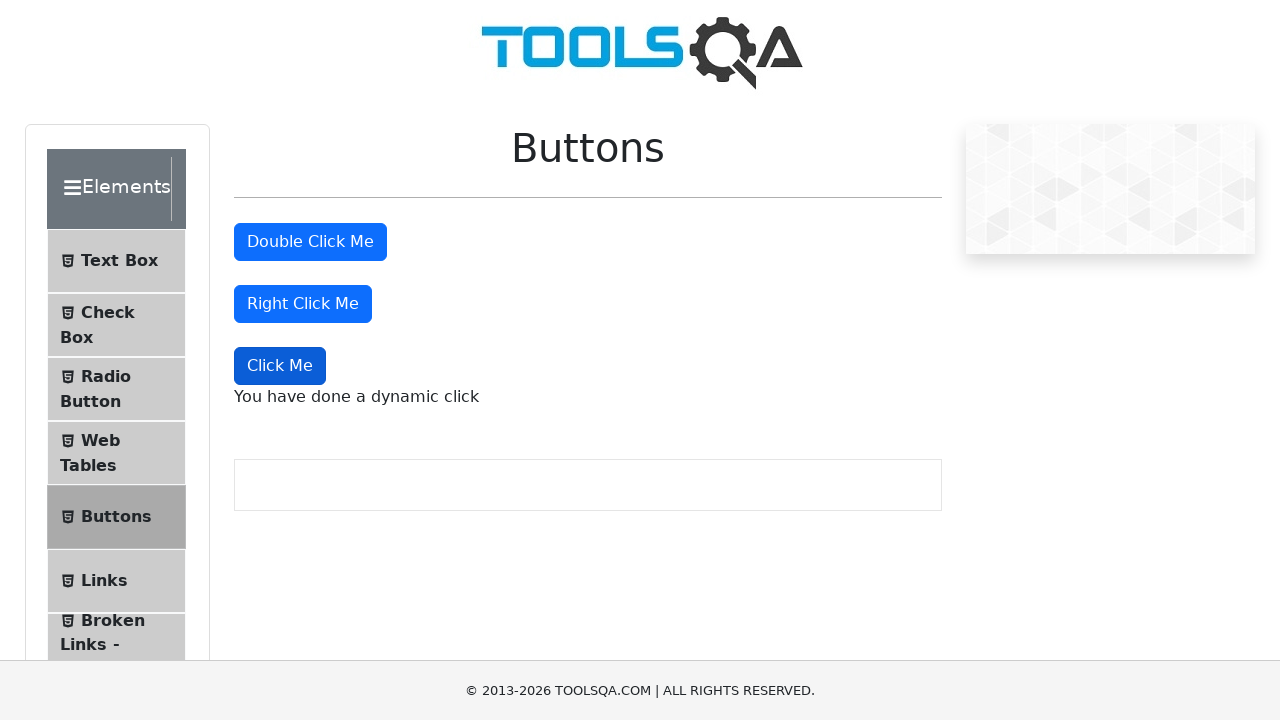